Tests setting a value in the search field using JavaScript execution on an OpenCart e-commerce site

Starting URL: https://naveenautomationlabs.com/opencart/

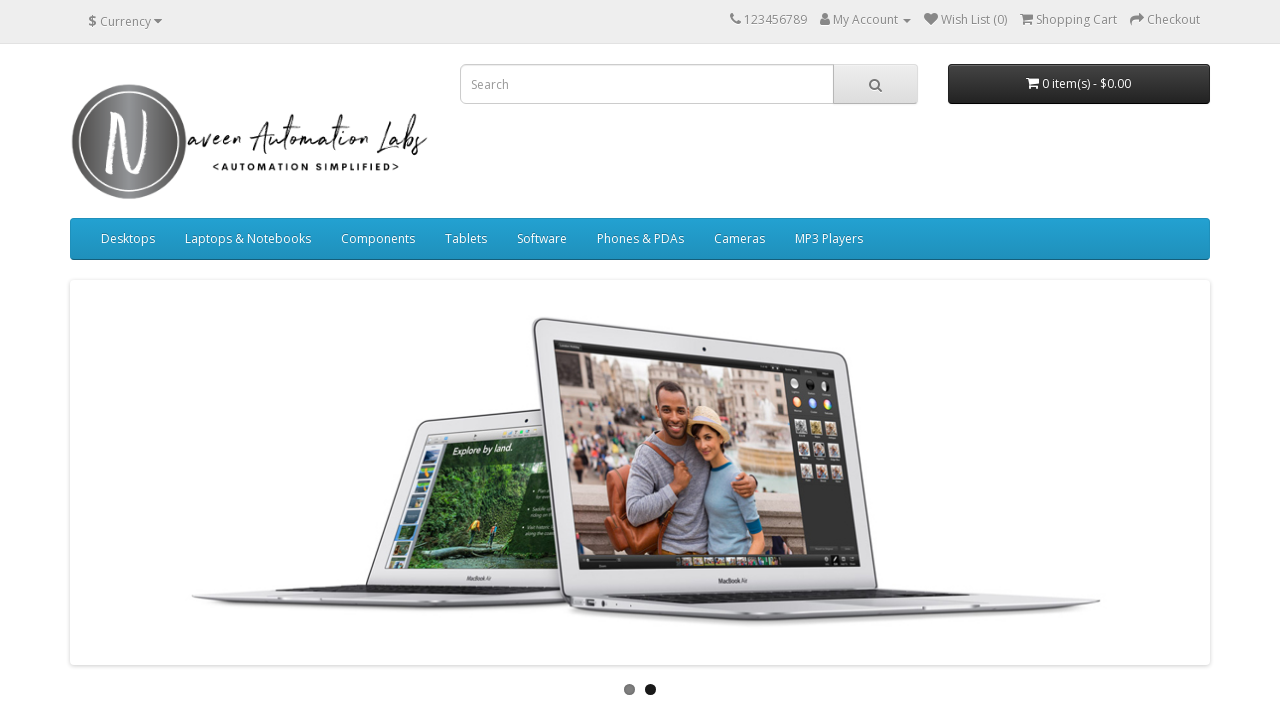

Set search field value to 'iphone' using JavaScript execution
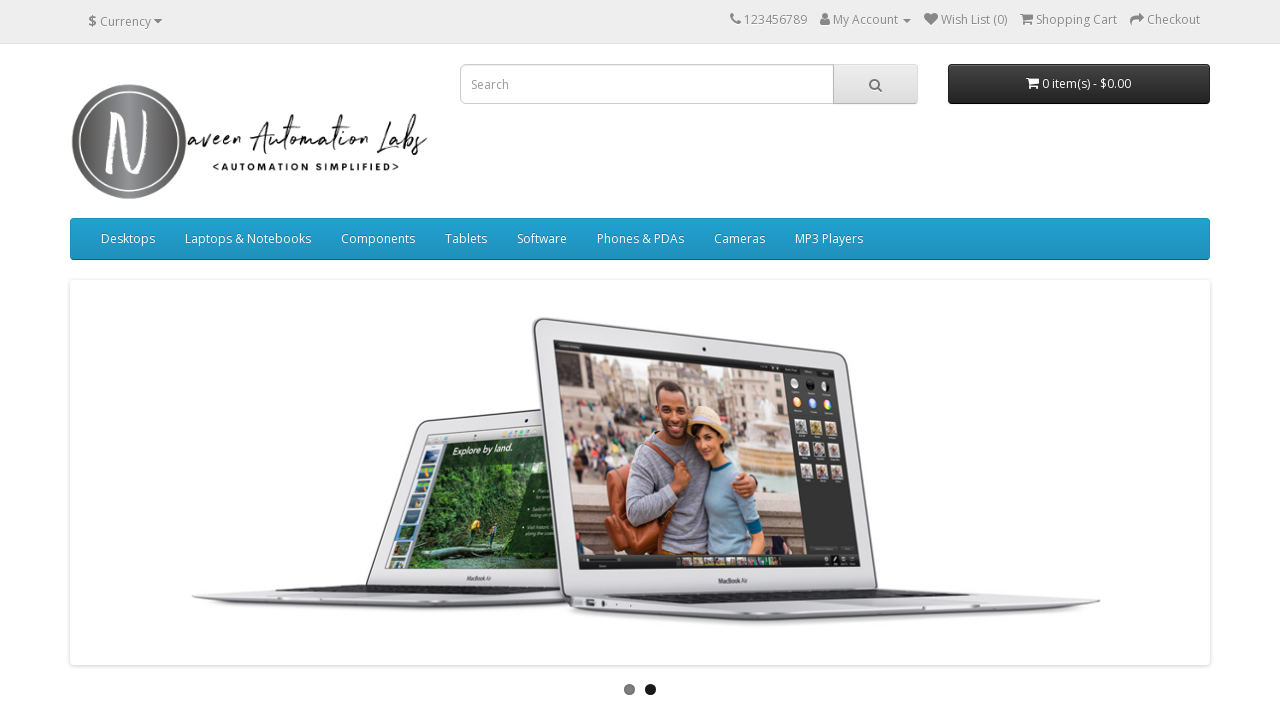

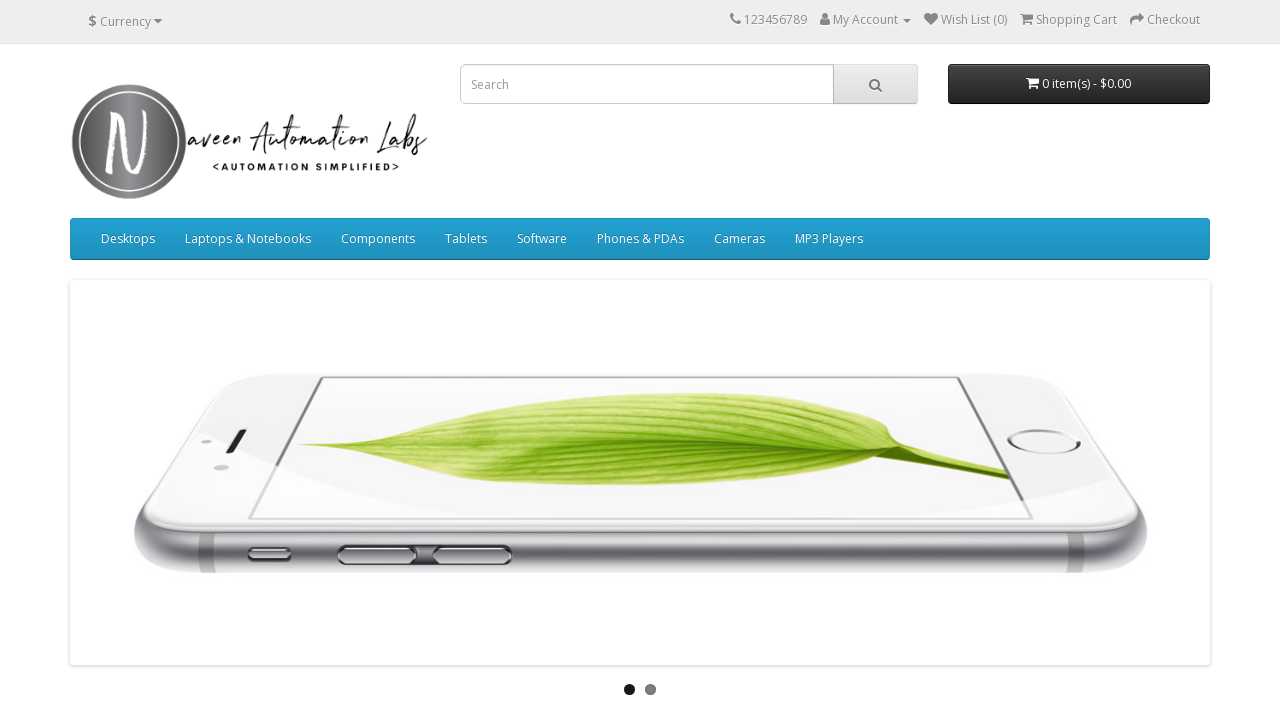